Tests the quote search functionality by selecting an author from a dropdown, selecting a tag, clicking the search button, and verifying that quotes are displayed.

Starting URL: http://quotes.toscrape.com/search.aspx

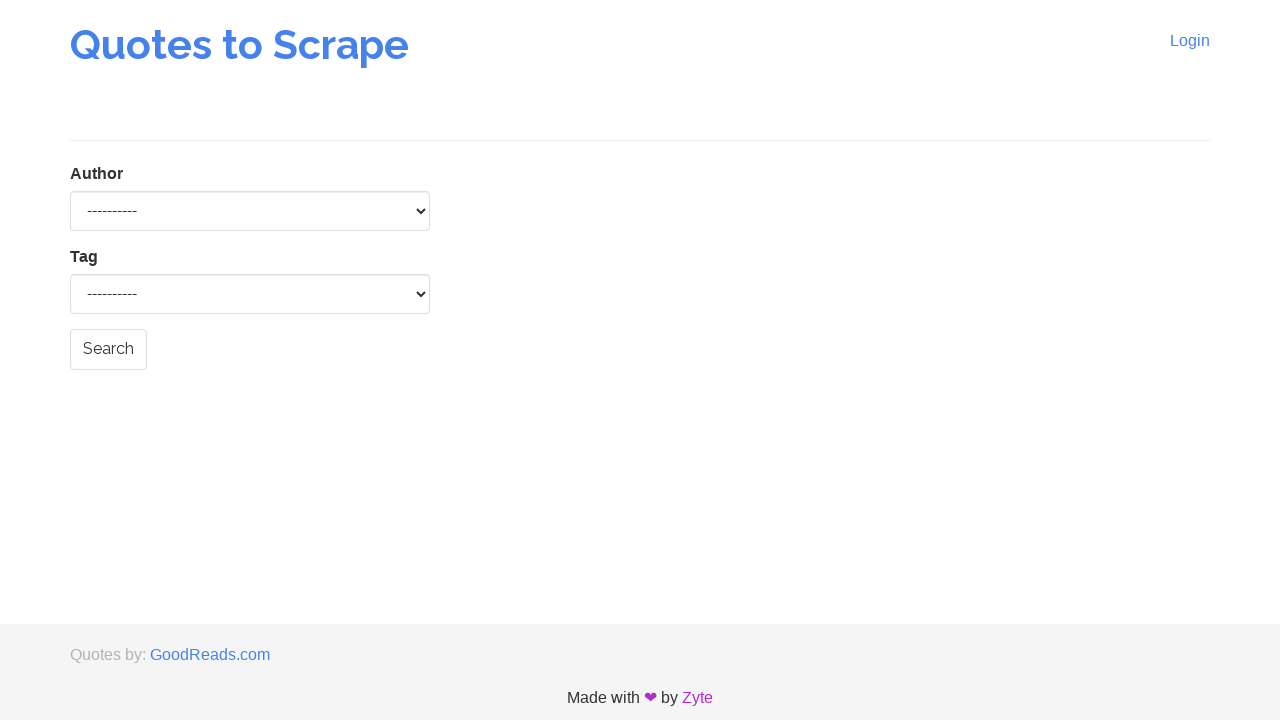

Author dropdown loaded
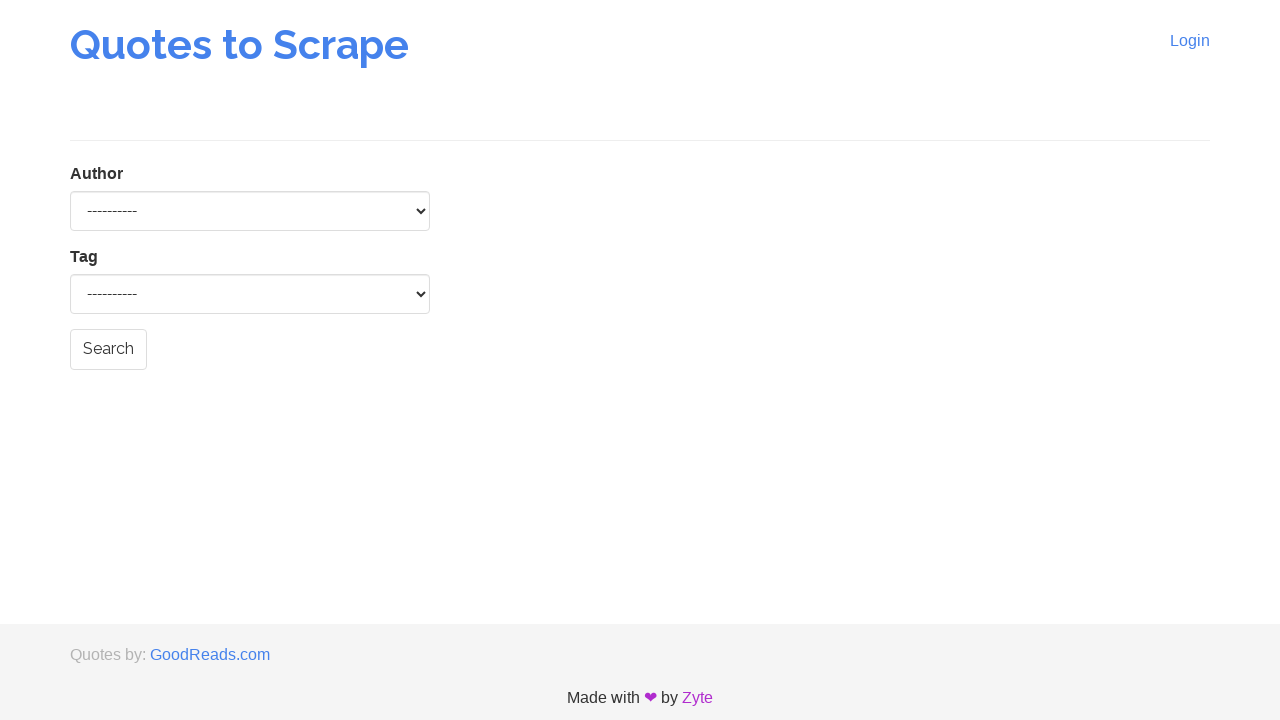

Selected 'Albert Einstein' from author dropdown on #author
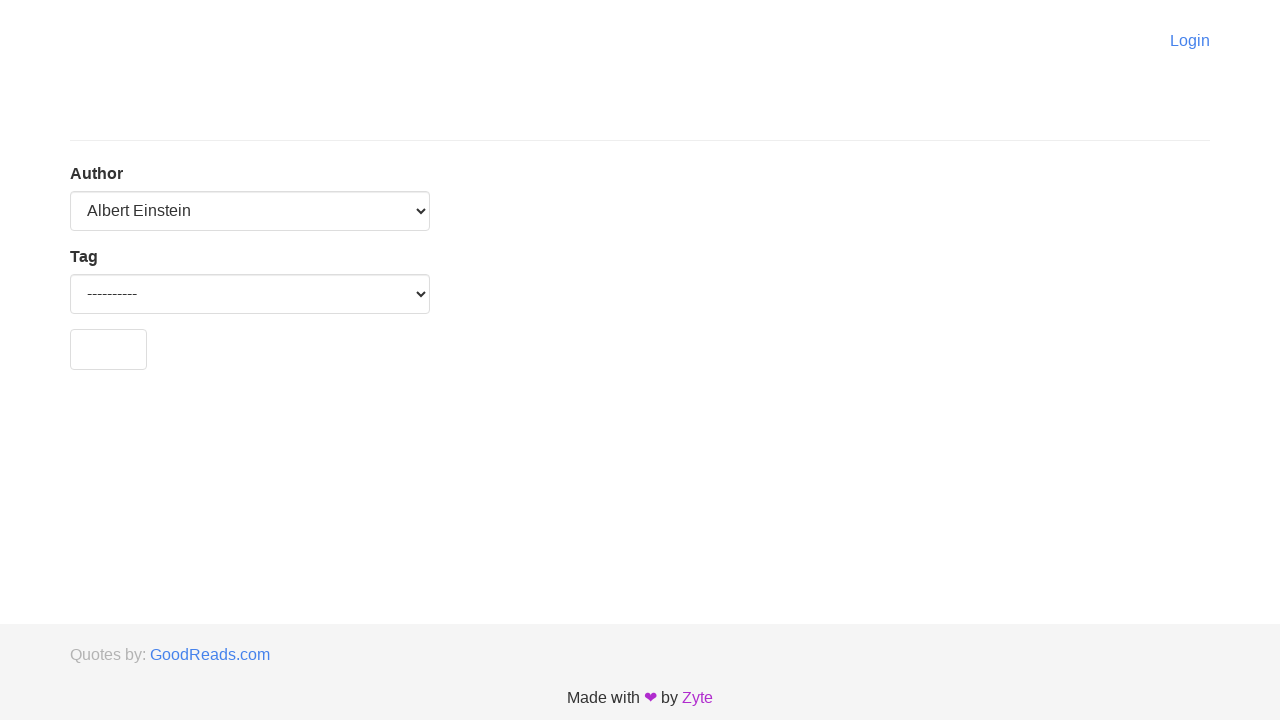

Waited 500ms for tag dropdown to populate
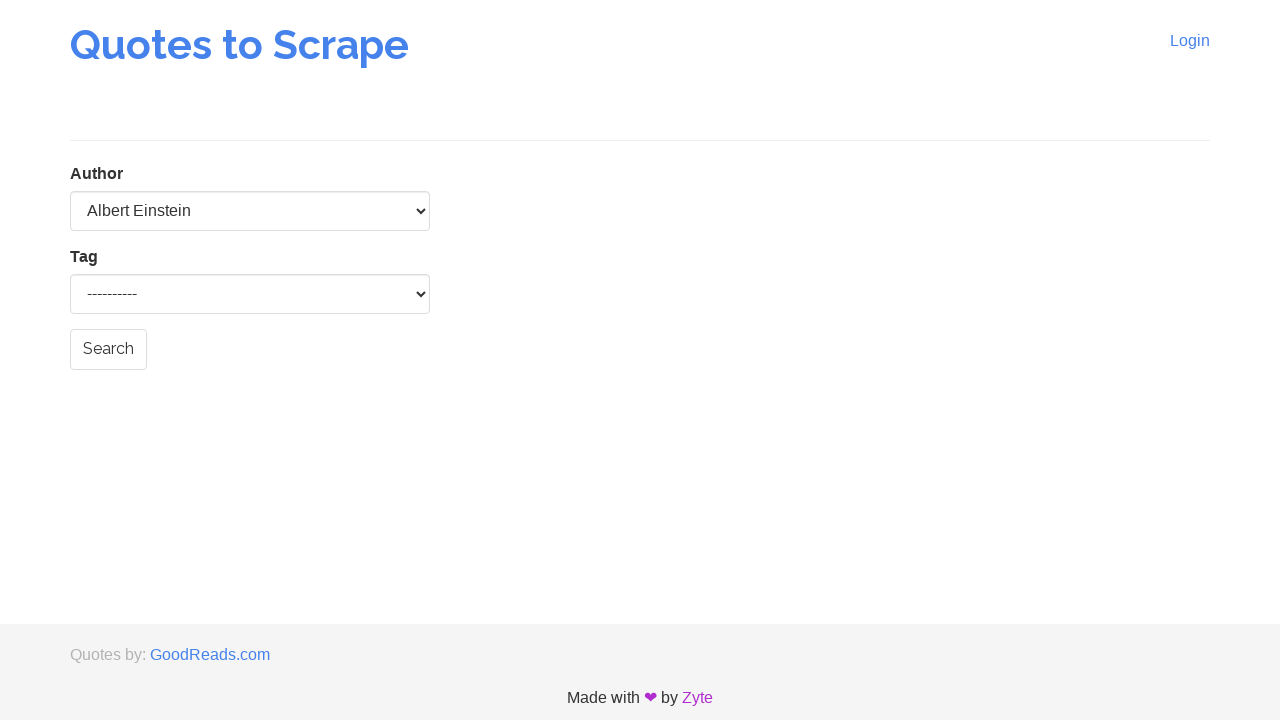

Tag dropdown is available
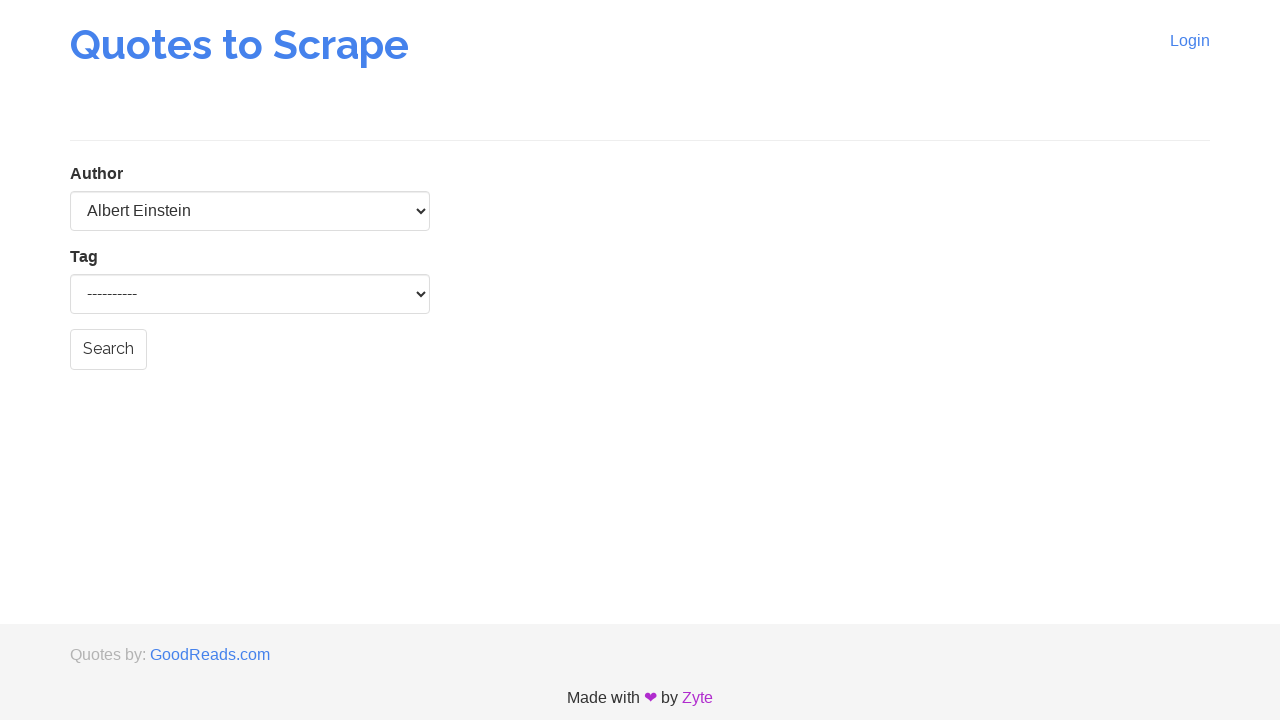

Selected 'inspirational' from tag dropdown on #tag
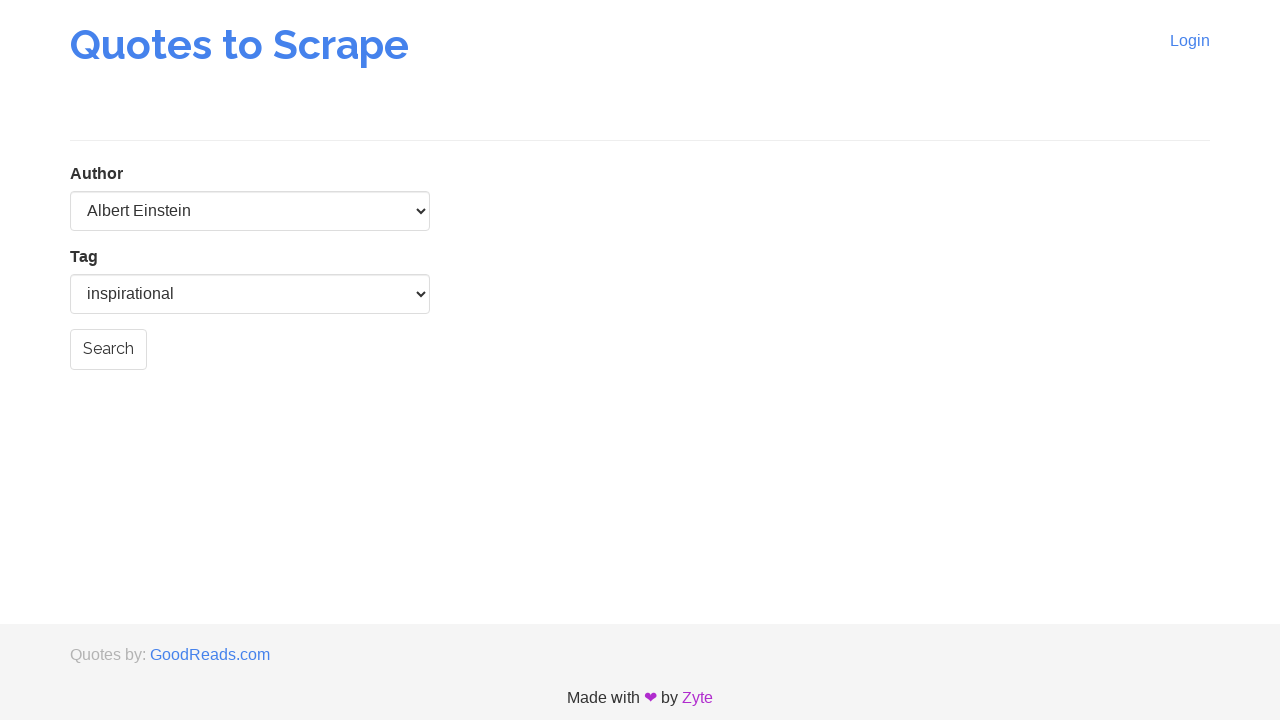

Clicked the search button at (108, 349) on input.btn.btn-default
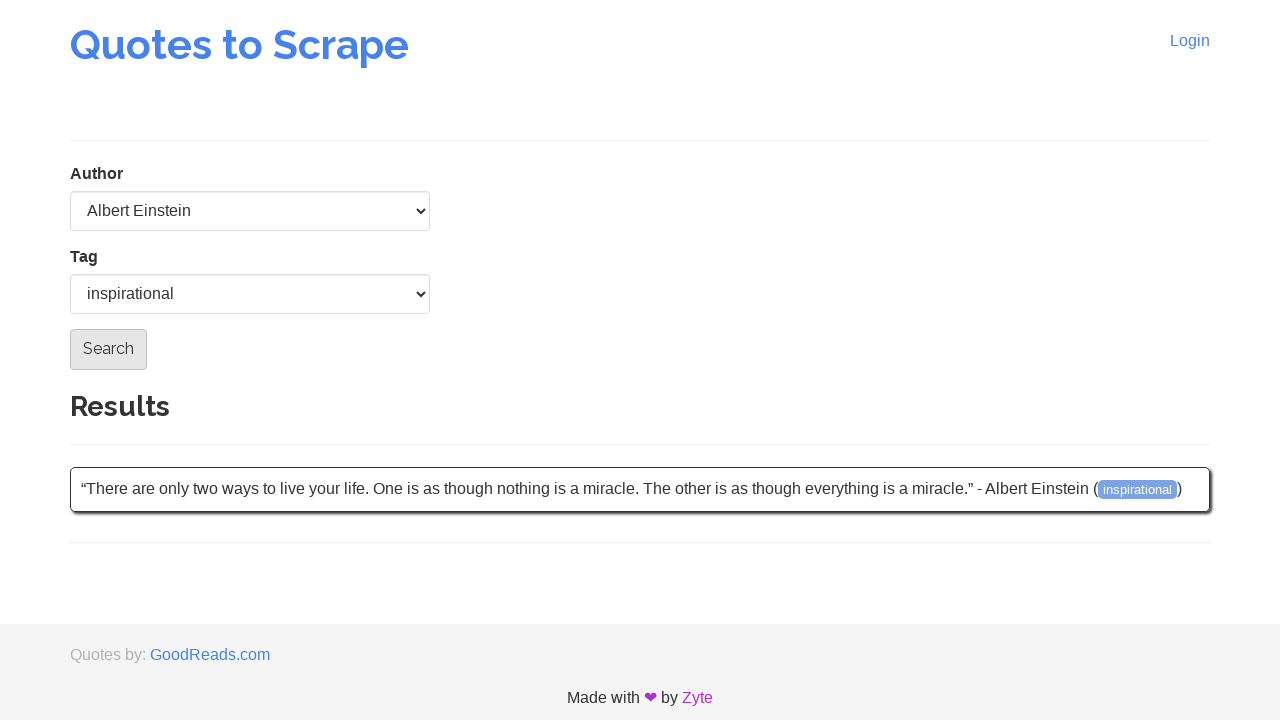

Search results loaded and quotes appeared
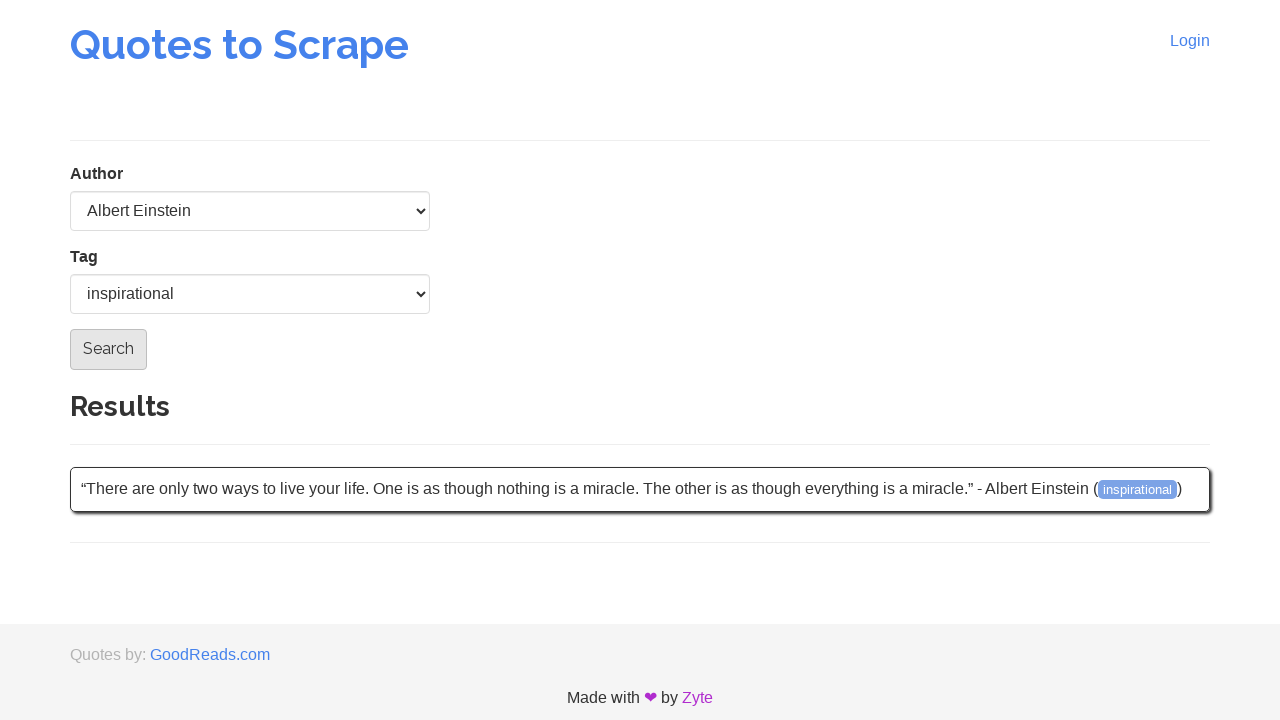

Quote content is visible and verified
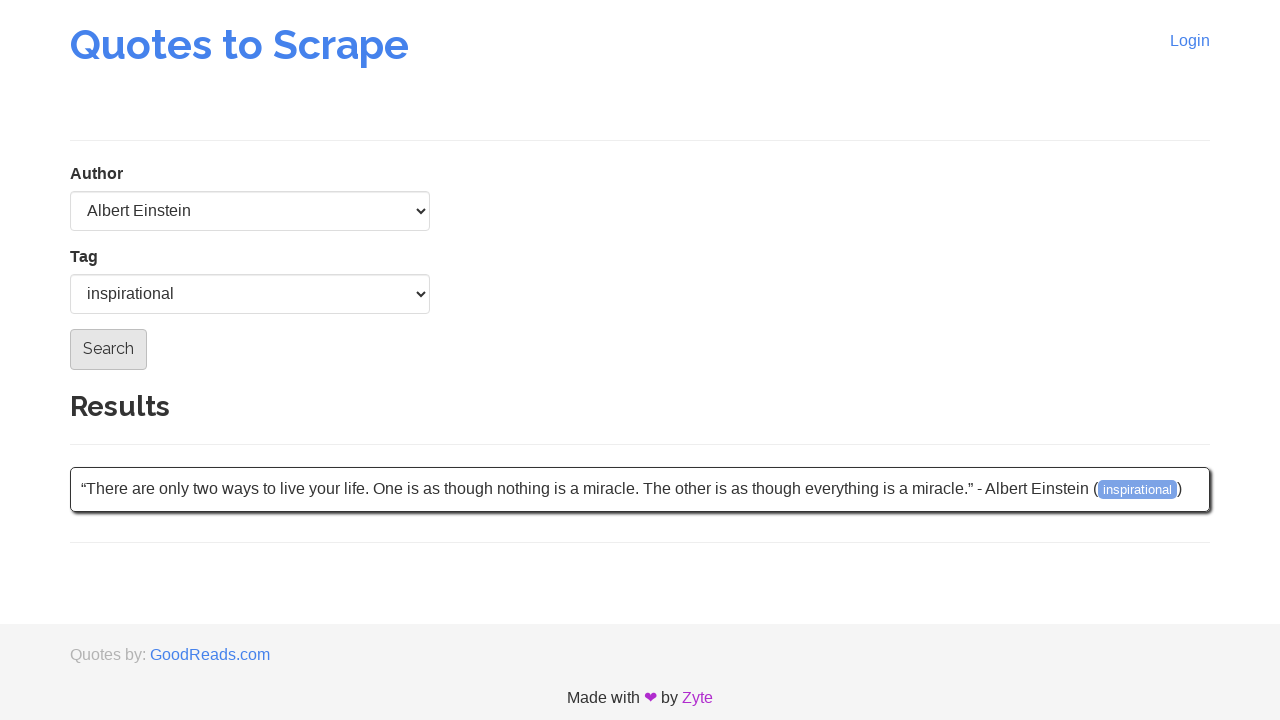

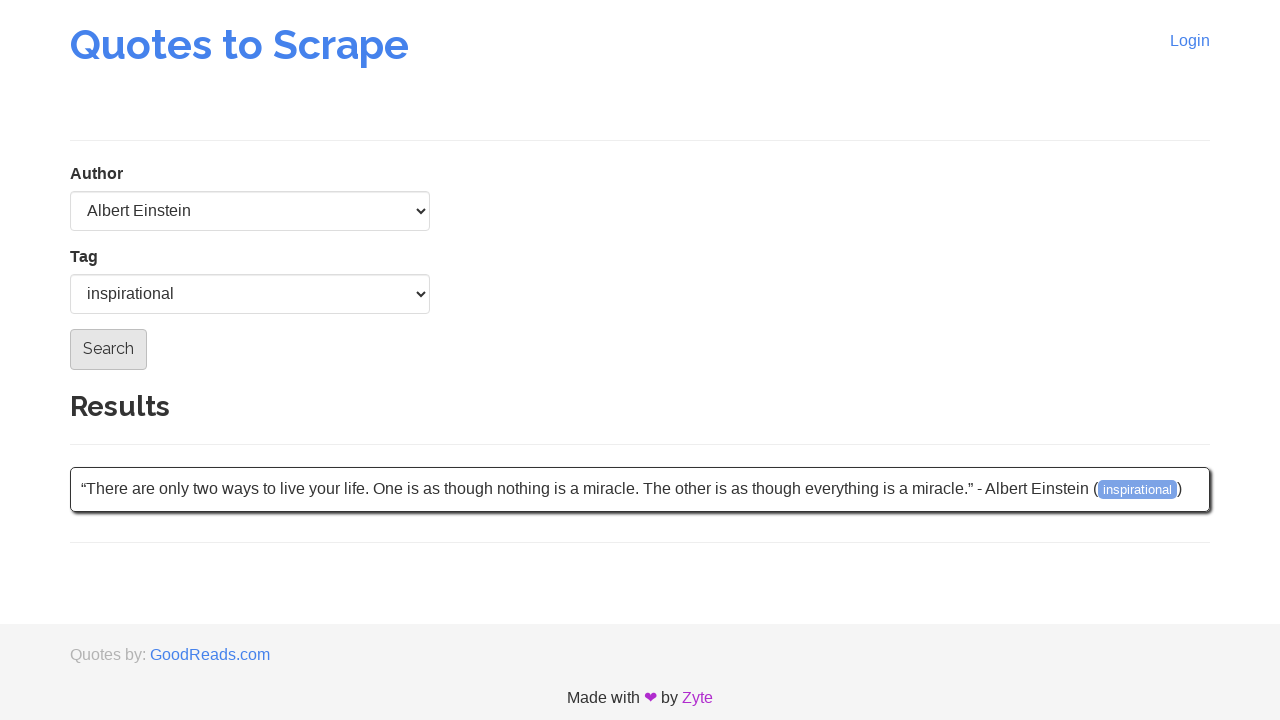